Tests custom dropdown selection functionality on jQuery UI demo page by selecting various numeric values (5, 15, 19, 3) from a custom dropdown and verifying the selection.

Starting URL: http://jqueryui.com/resources/demos/selectmenu/default.html

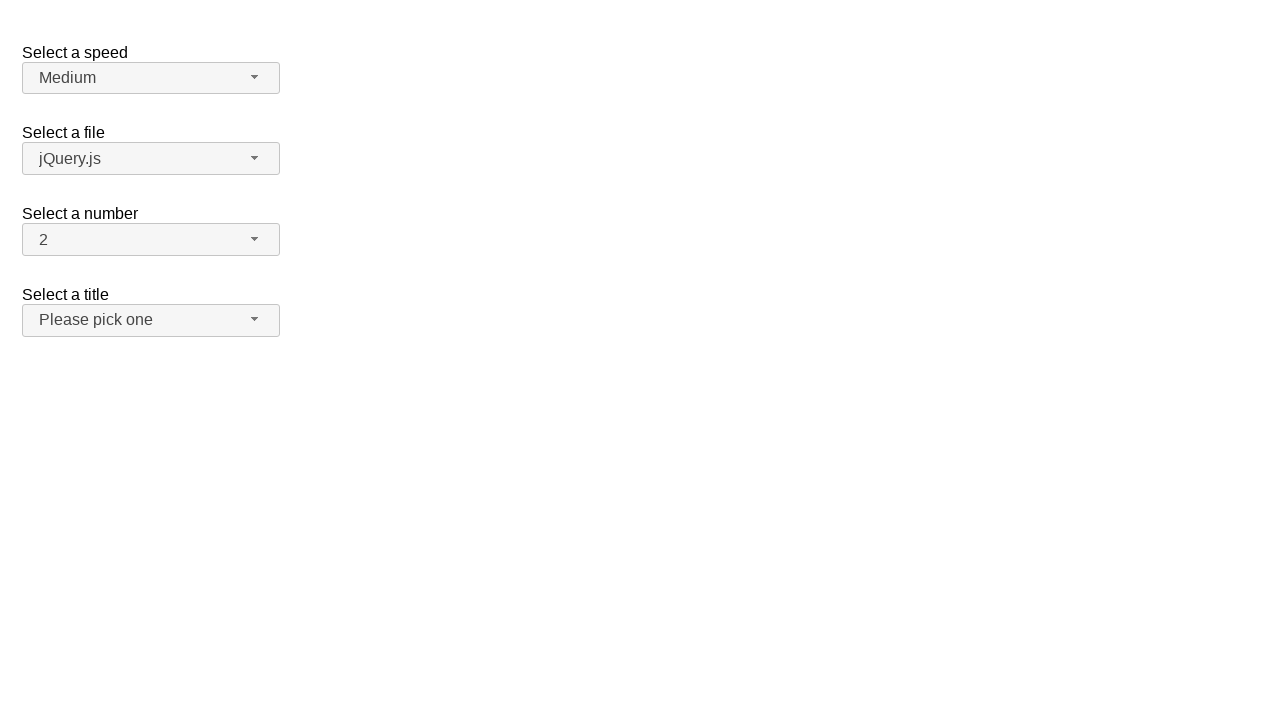

Clicked dropdown icon to open custom dropdown menu at (255, 239) on span#number-button > span.ui-selectmenu-icon
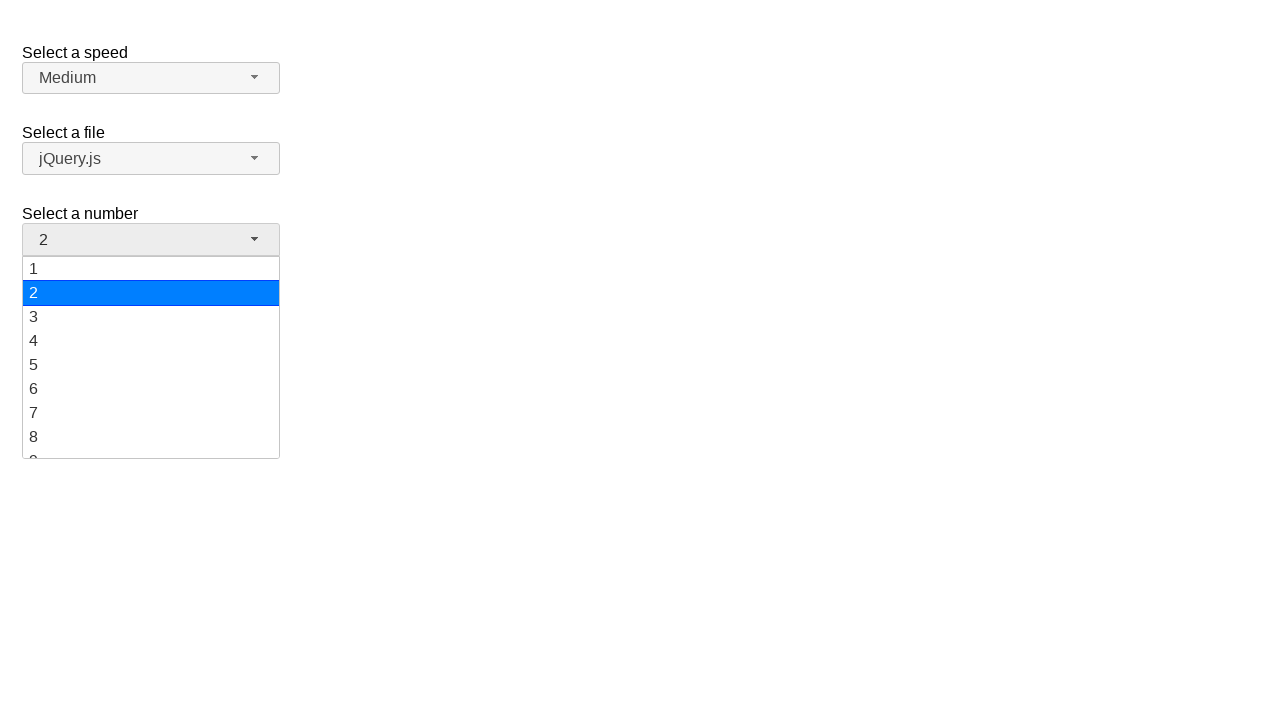

Dropdown menu items loaded
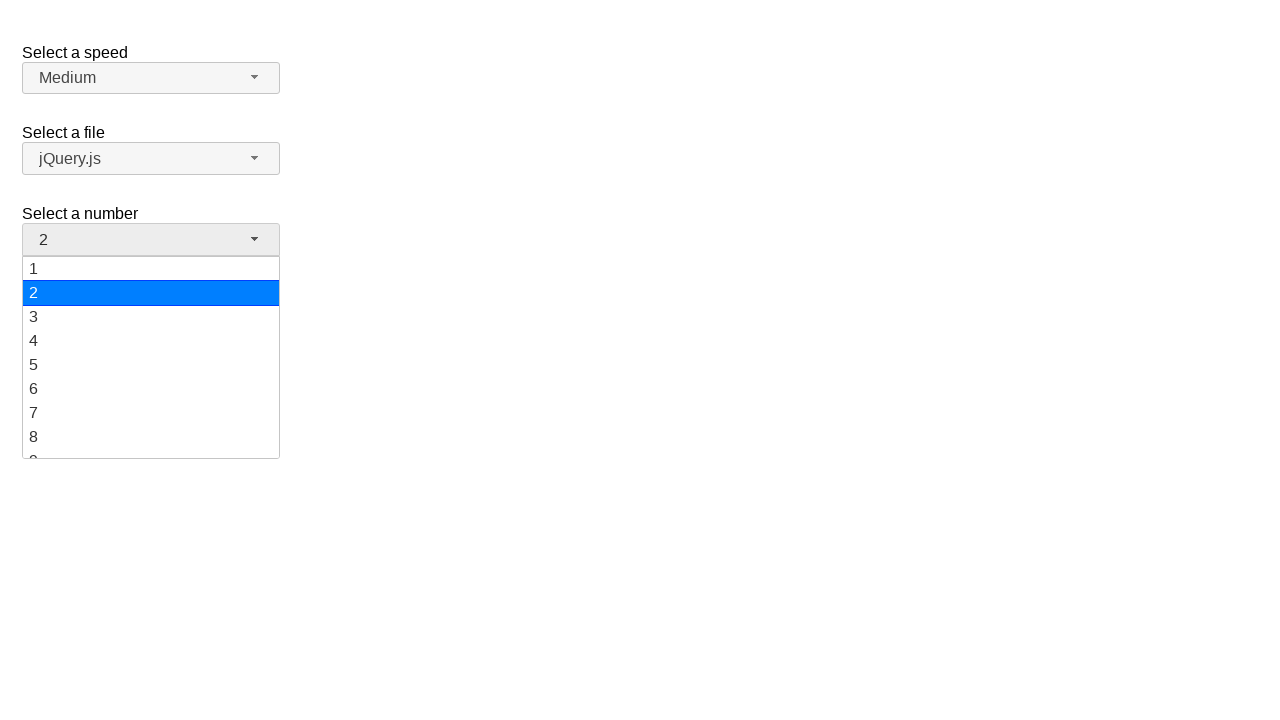

Selected value '5' from dropdown at (151, 365) on ul#number-menu div:has-text('5')
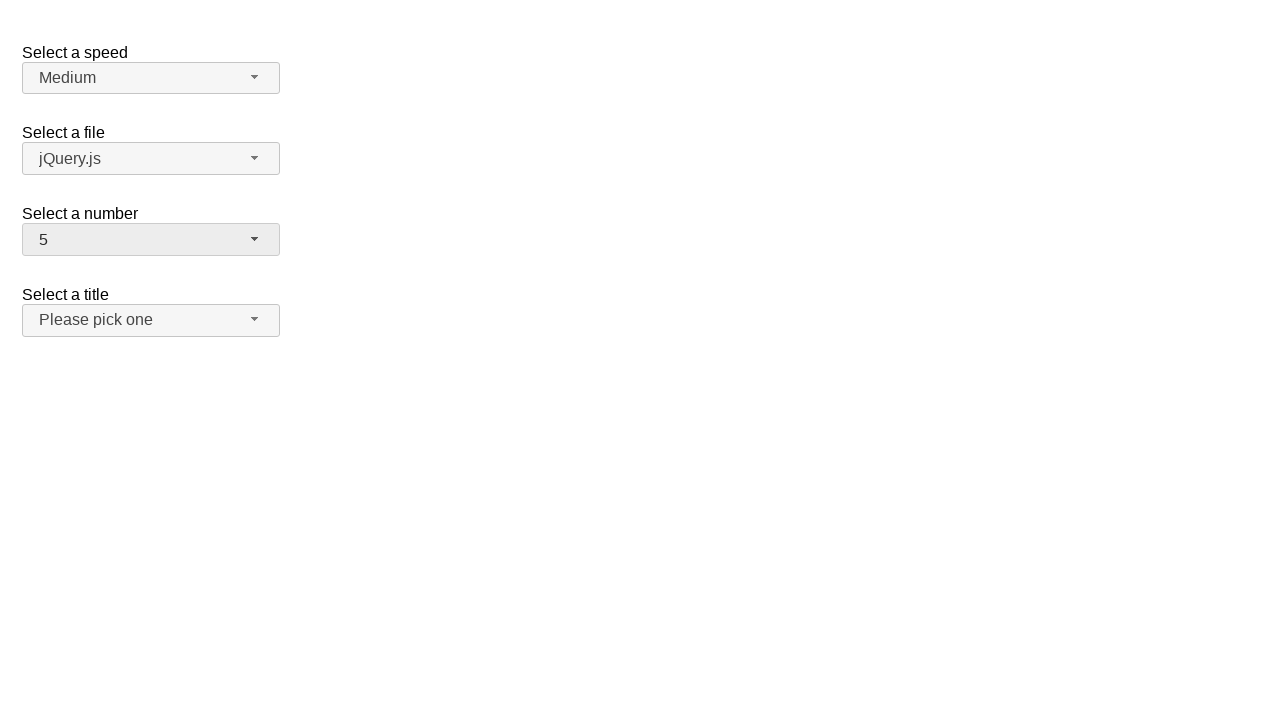

Verified that '5' is selected in dropdown
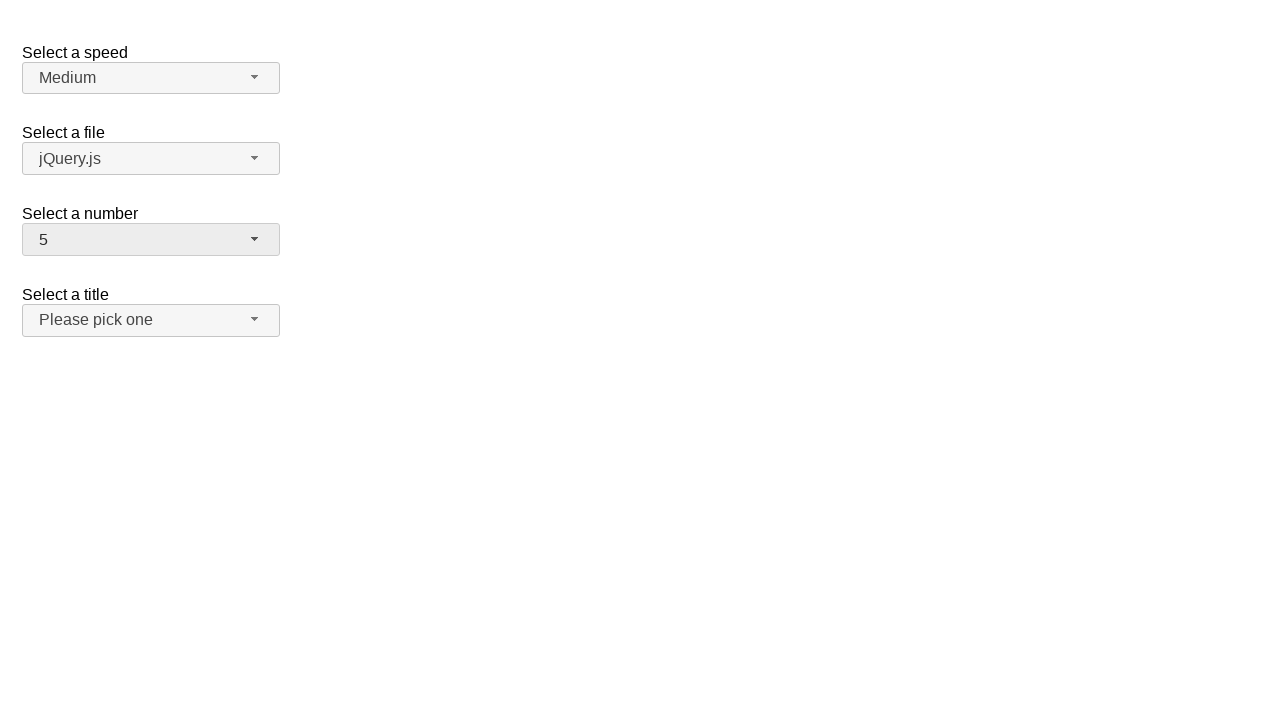

Clicked dropdown icon to open menu for second selection at (255, 239) on span#number-button > span.ui-selectmenu-icon
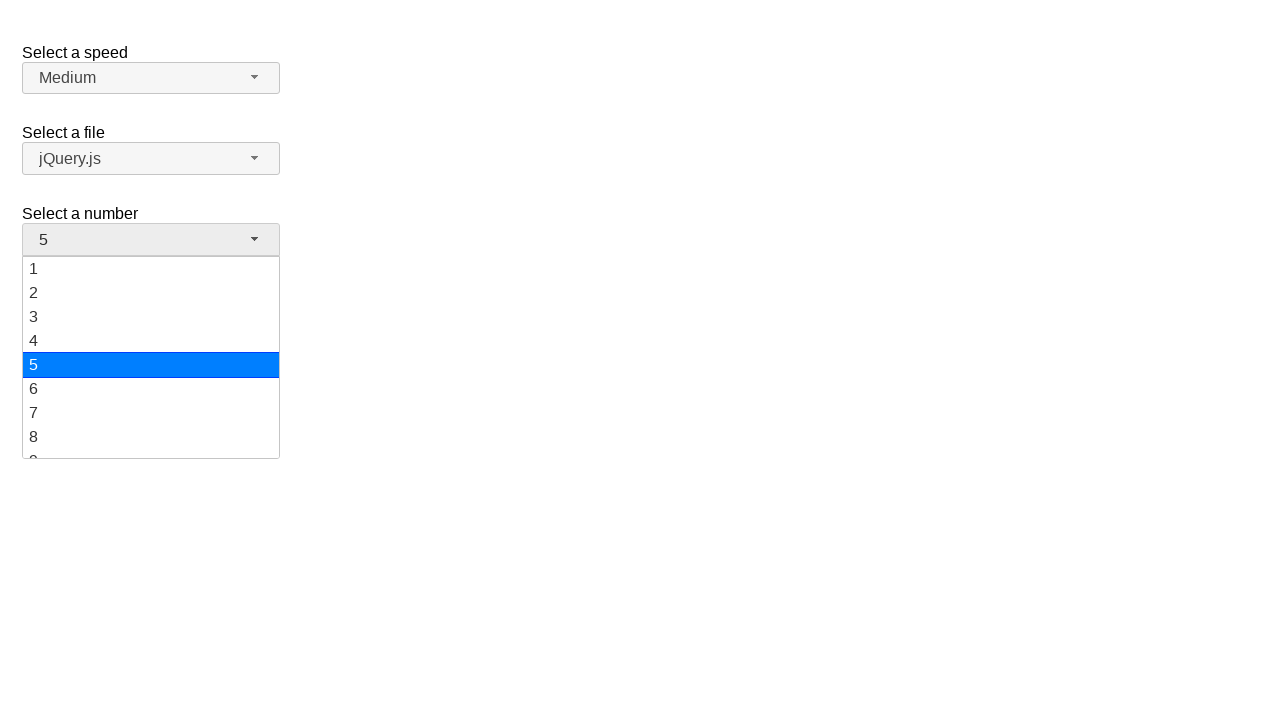

Dropdown menu items loaded
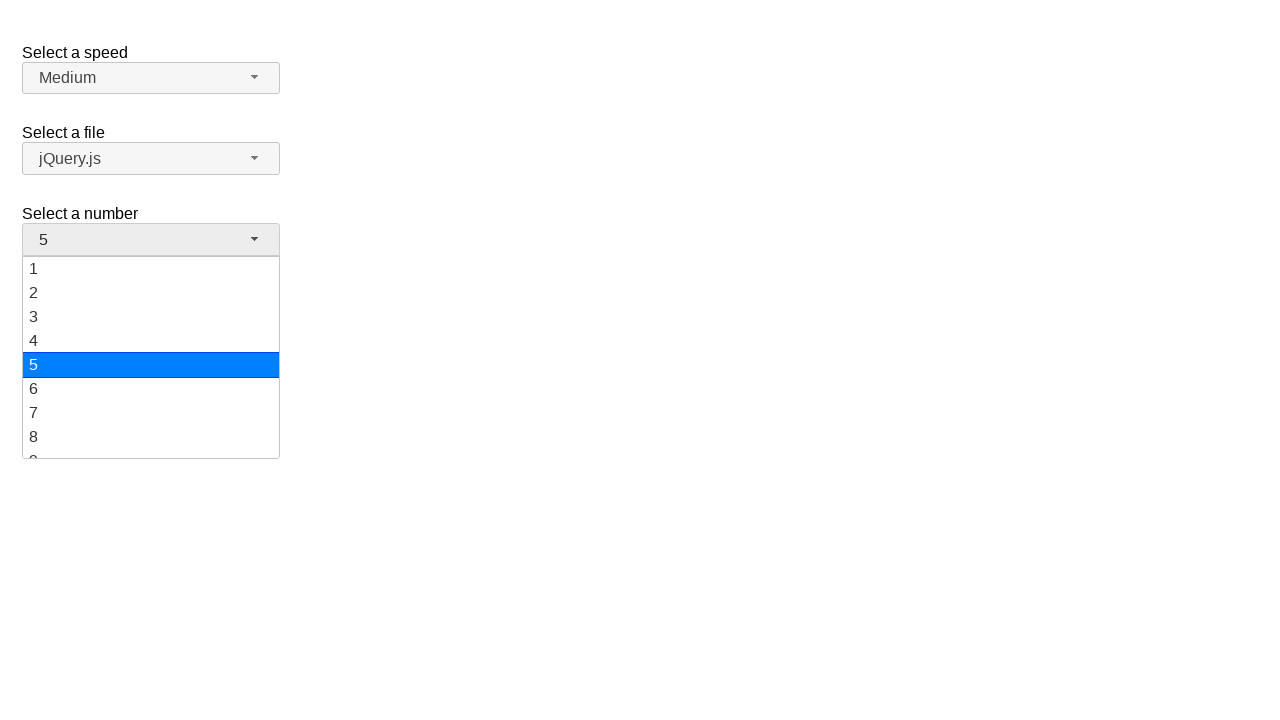

Selected value '15' from dropdown at (151, 357) on ul#number-menu div:has-text('15')
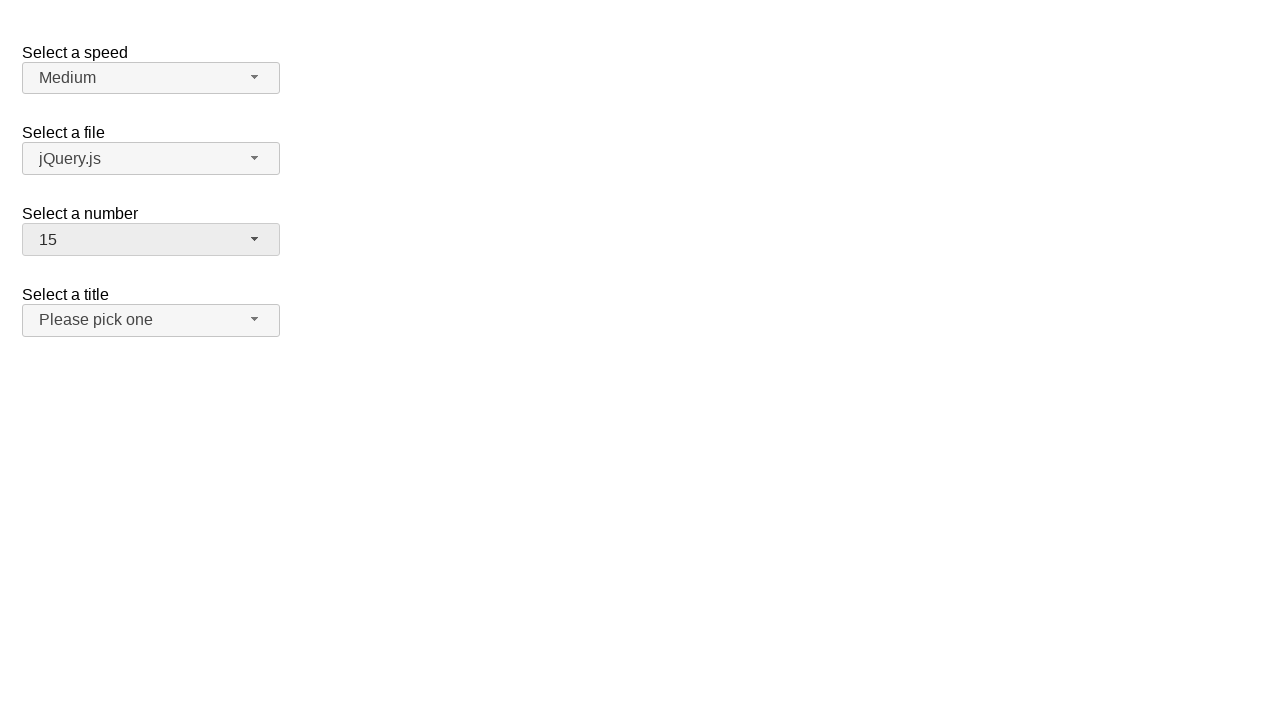

Verified that '15' is selected in dropdown
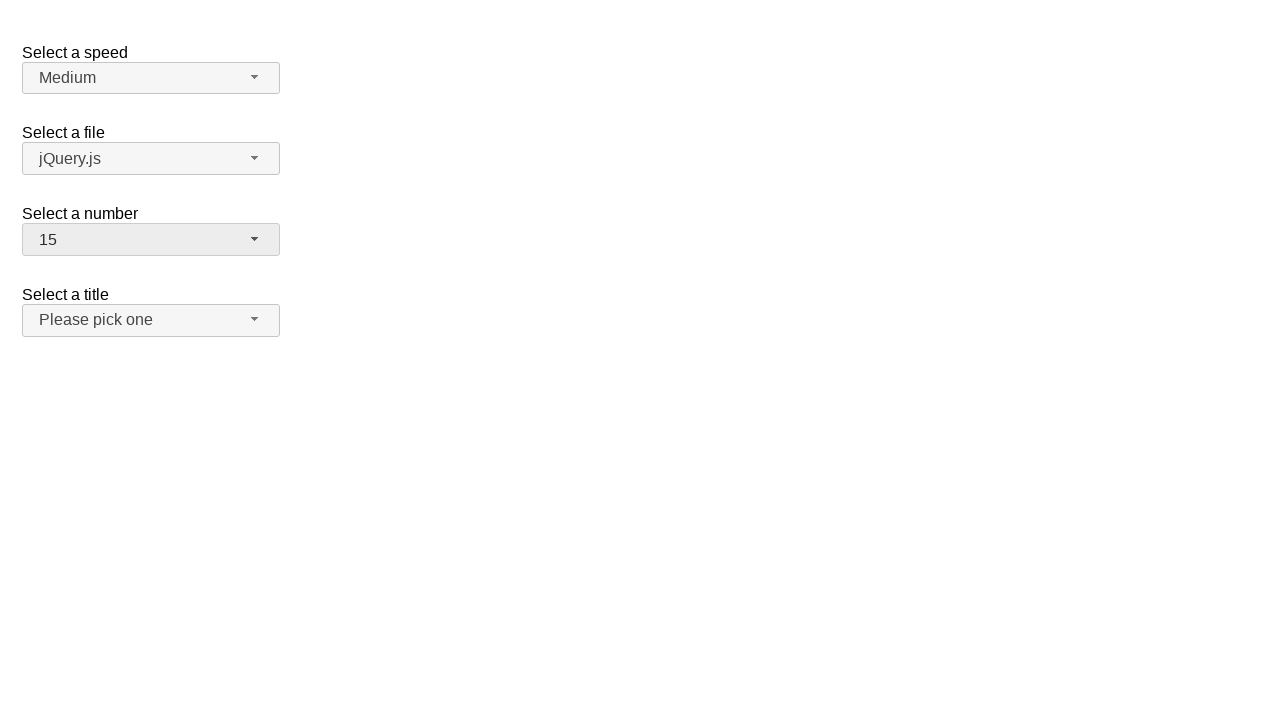

Clicked dropdown icon to open menu for third selection at (255, 239) on span#number-button > span.ui-selectmenu-icon
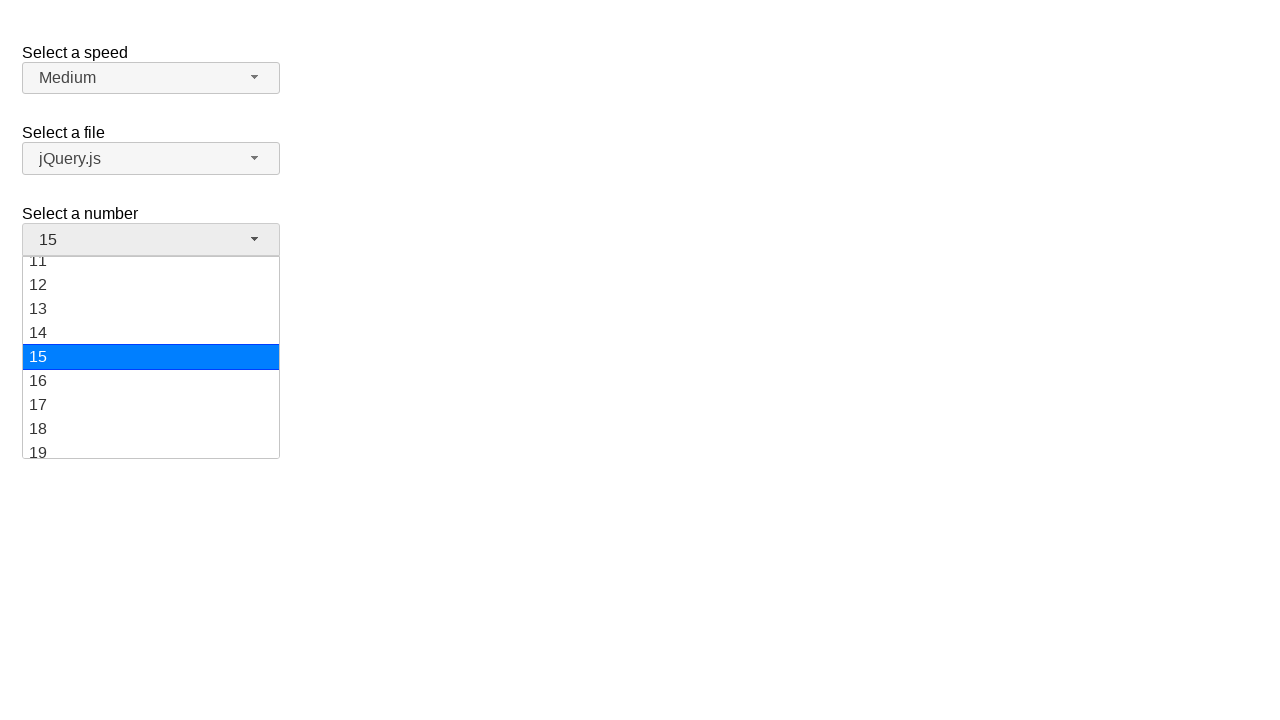

Dropdown menu items loaded
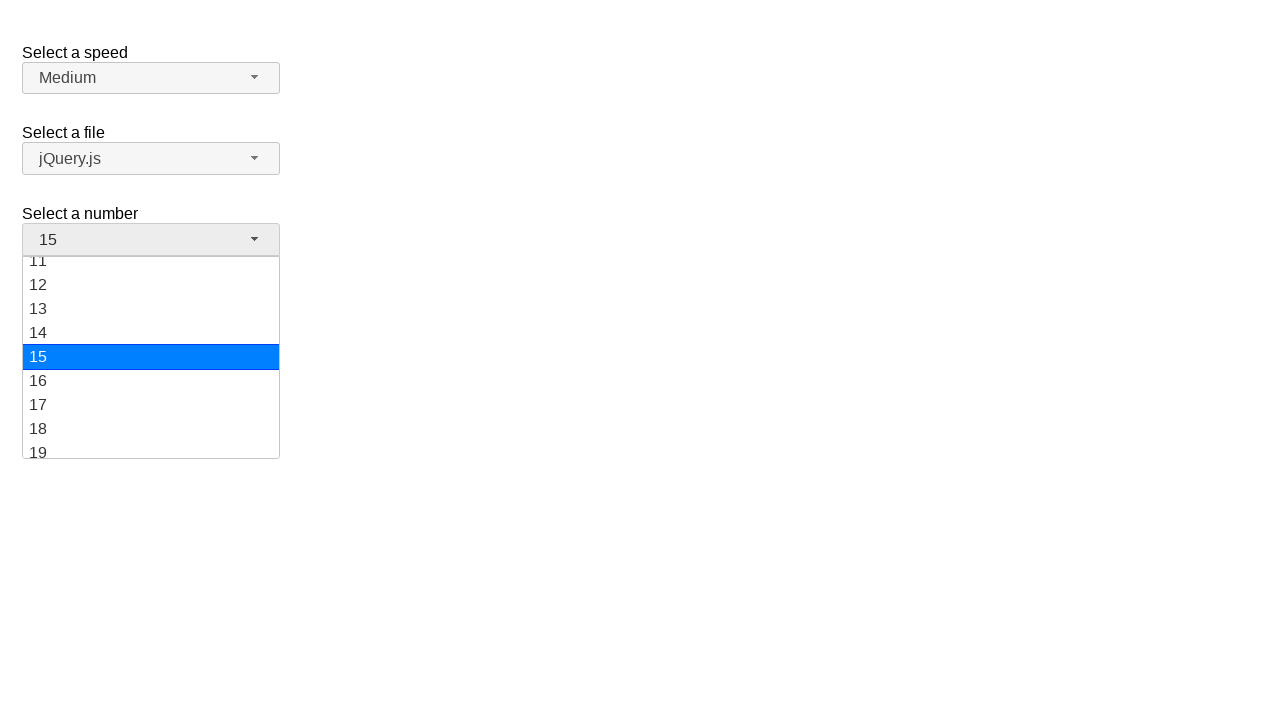

Selected value '19' from dropdown at (151, 446) on ul#number-menu div:has-text('19')
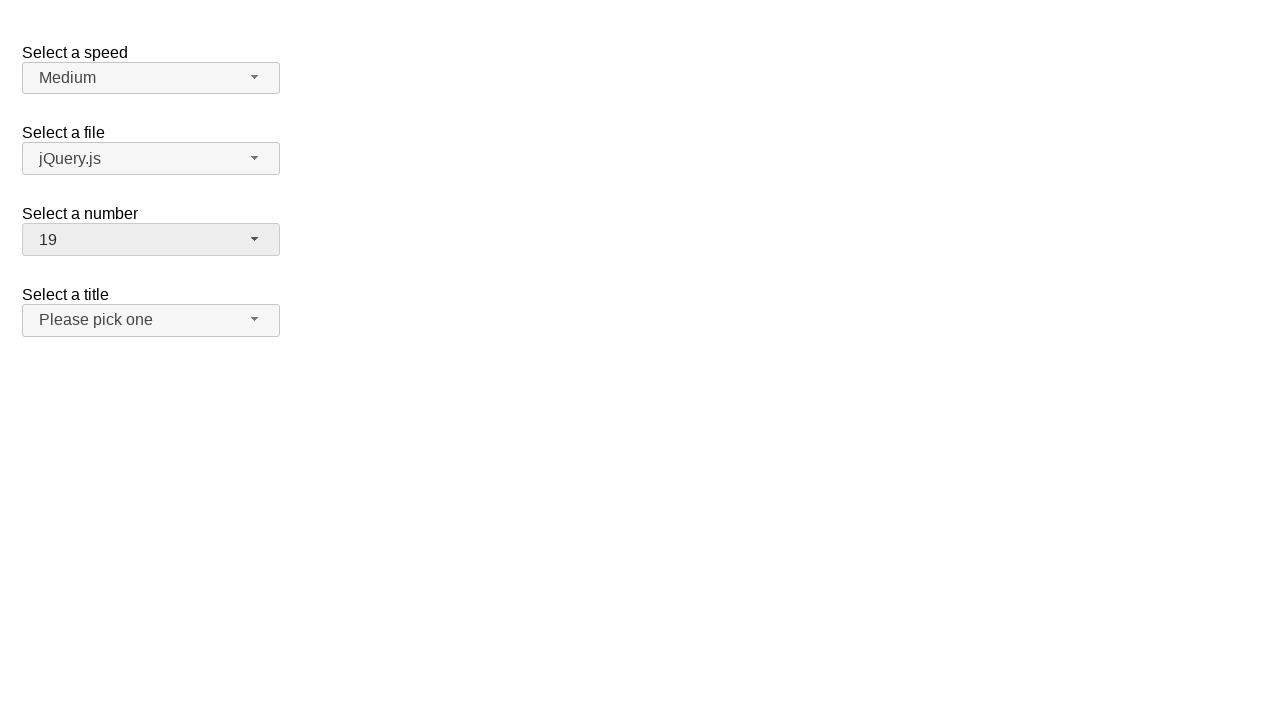

Verified that '19' is selected in dropdown
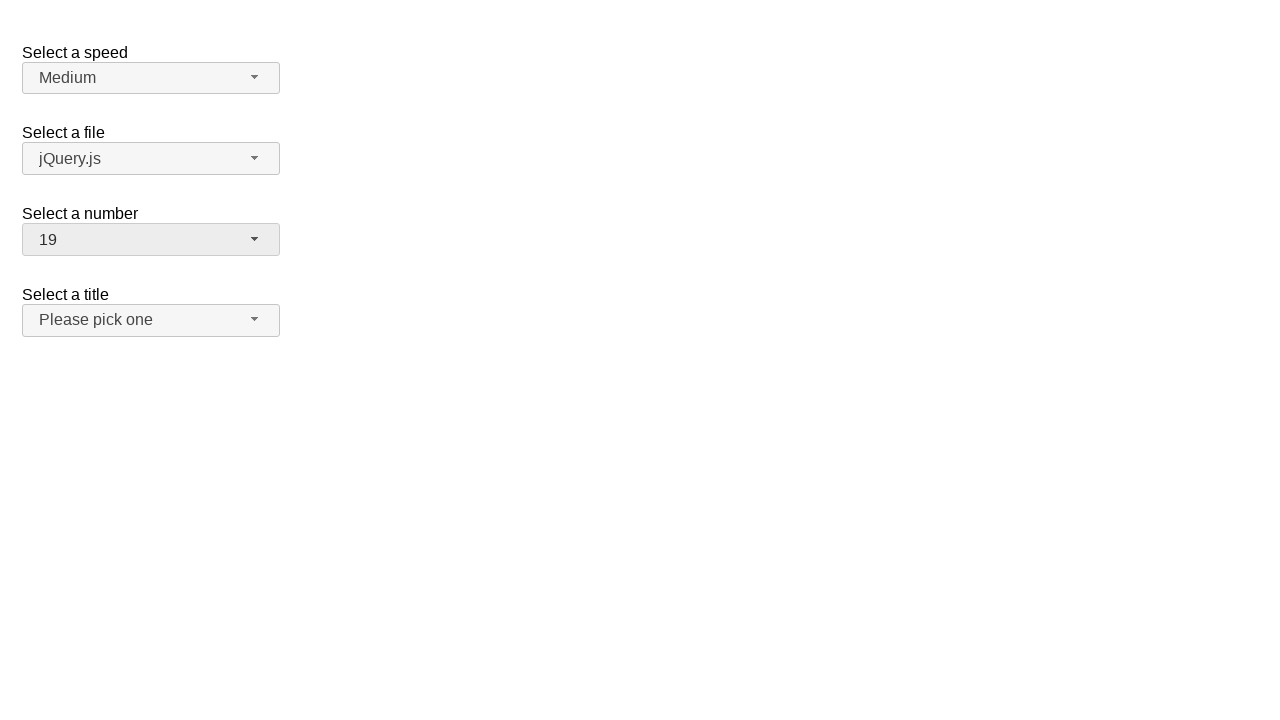

Clicked dropdown icon to open menu for fourth selection at (255, 239) on span#number-button > span.ui-selectmenu-icon
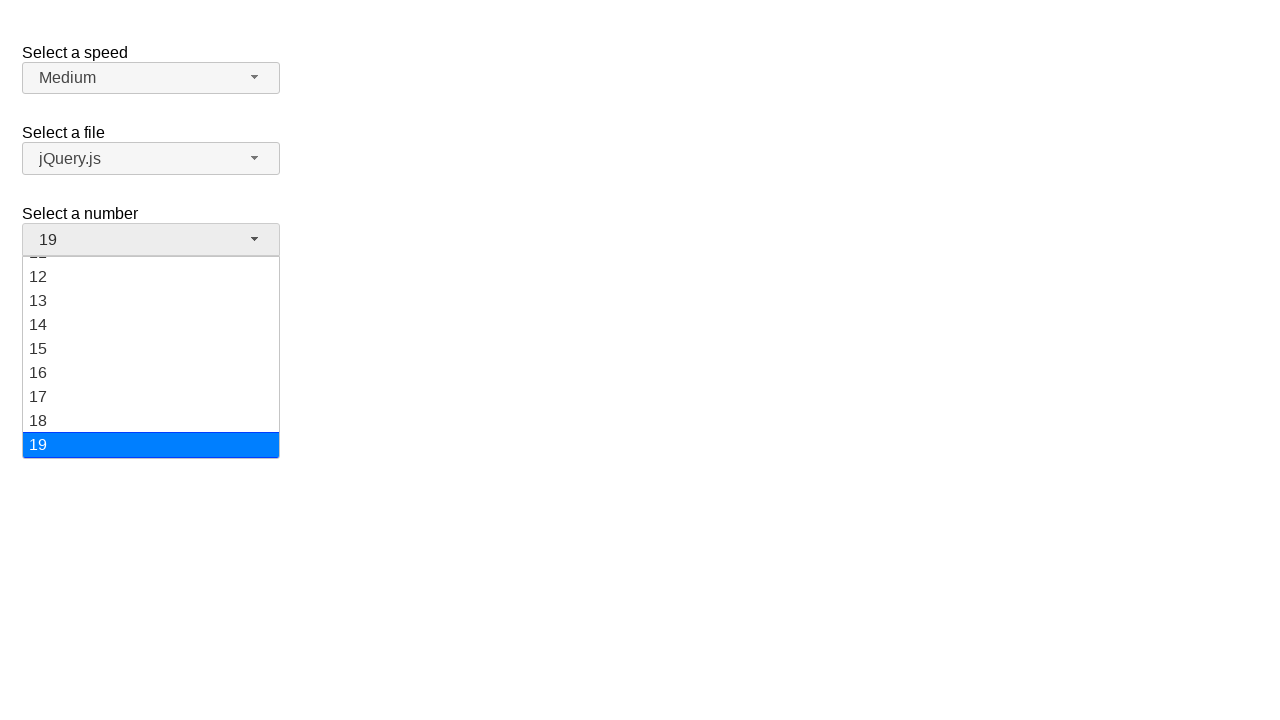

Dropdown menu items loaded
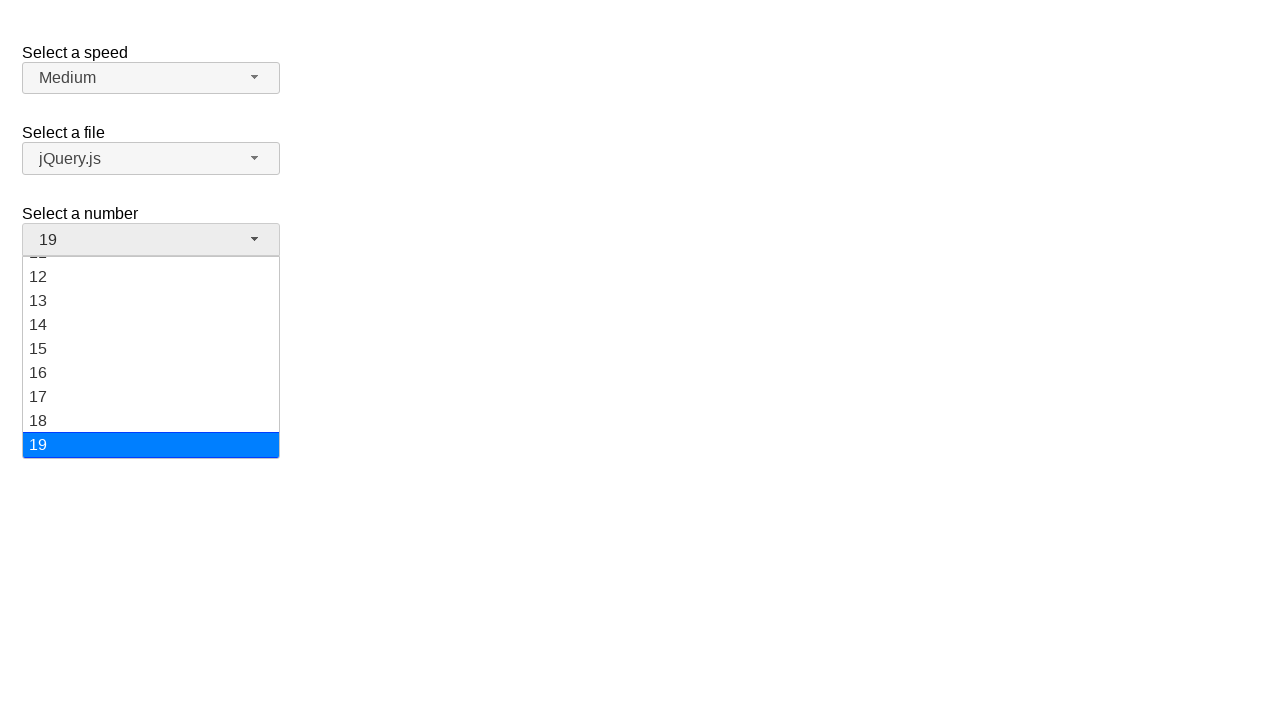

Selected value '3' from dropdown at (151, 317) on ul#number-menu div:has-text('3')
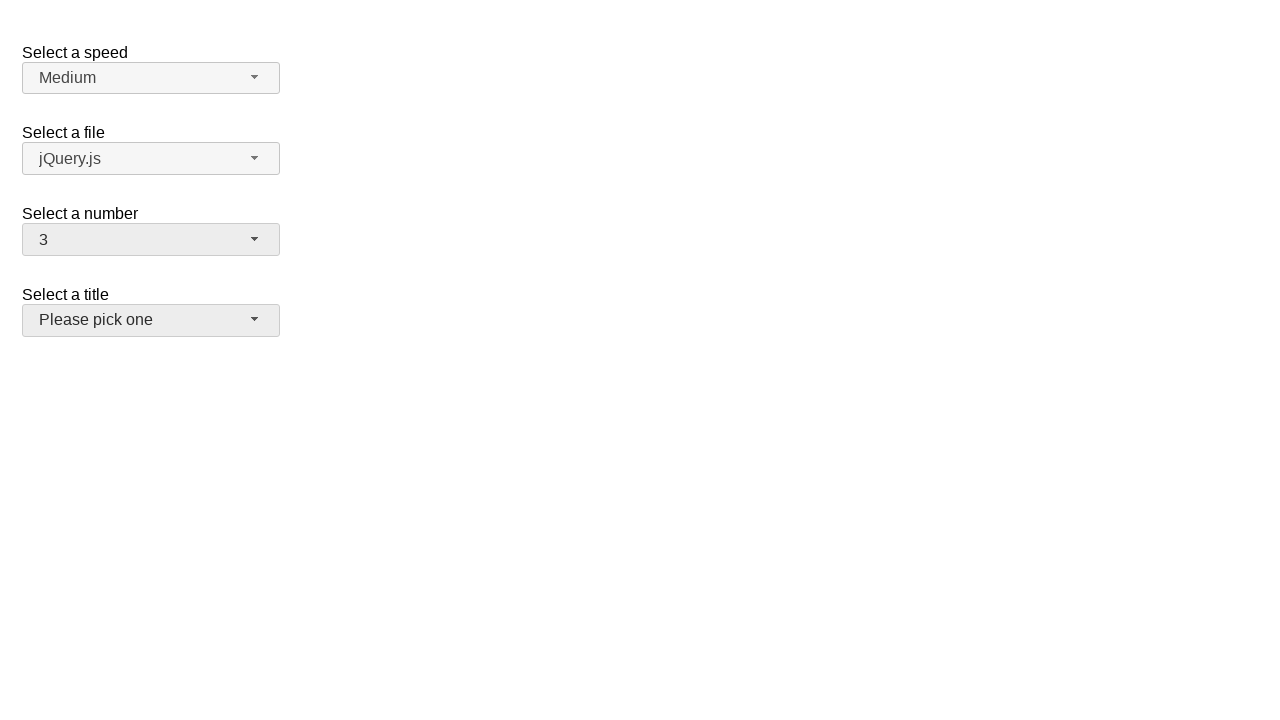

Verified that '3' is selected in dropdown
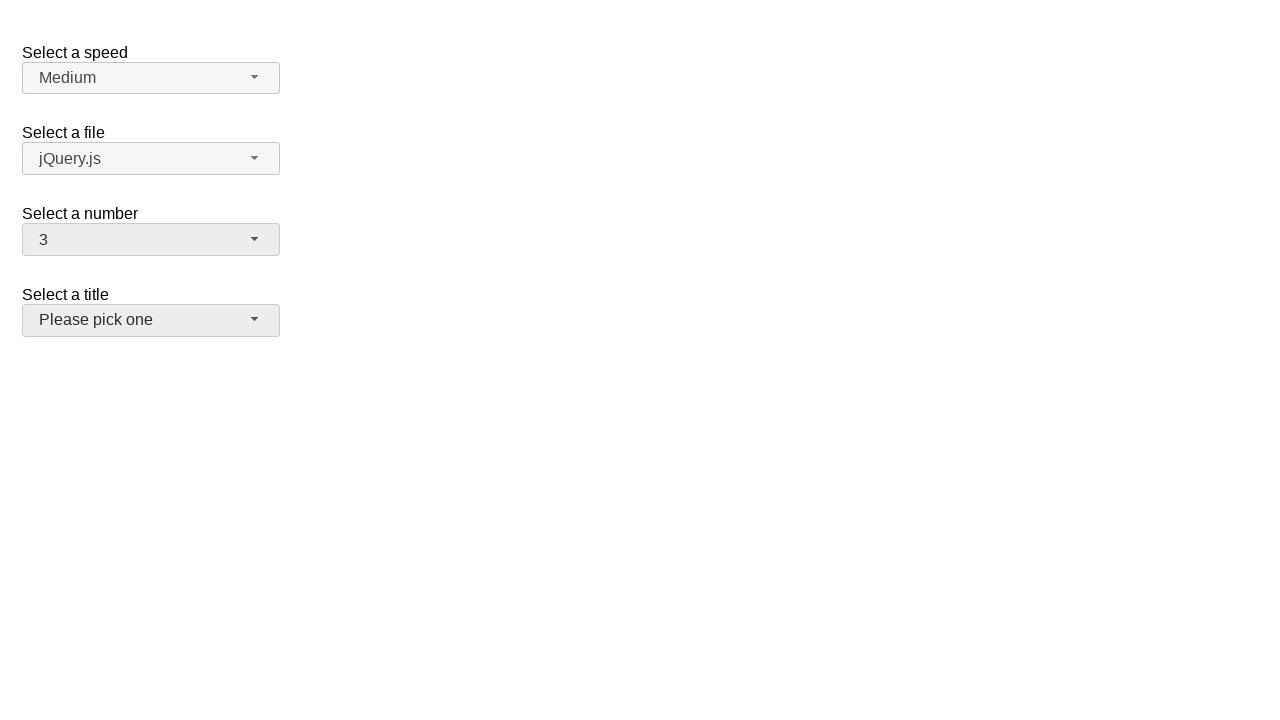

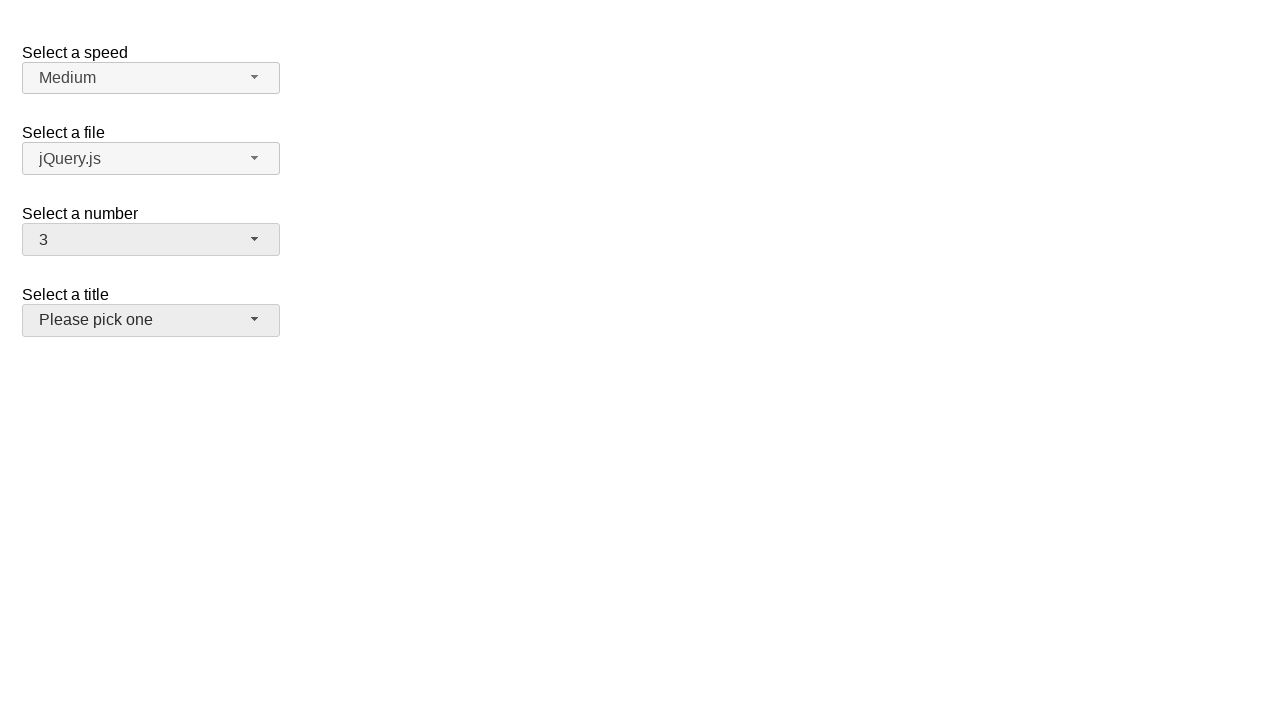